Navigates to the IHG (InterContinental Hotels Group) homepage and verifies the page loads successfully by checking the title and URL.

Starting URL: https://www.ihg.com/

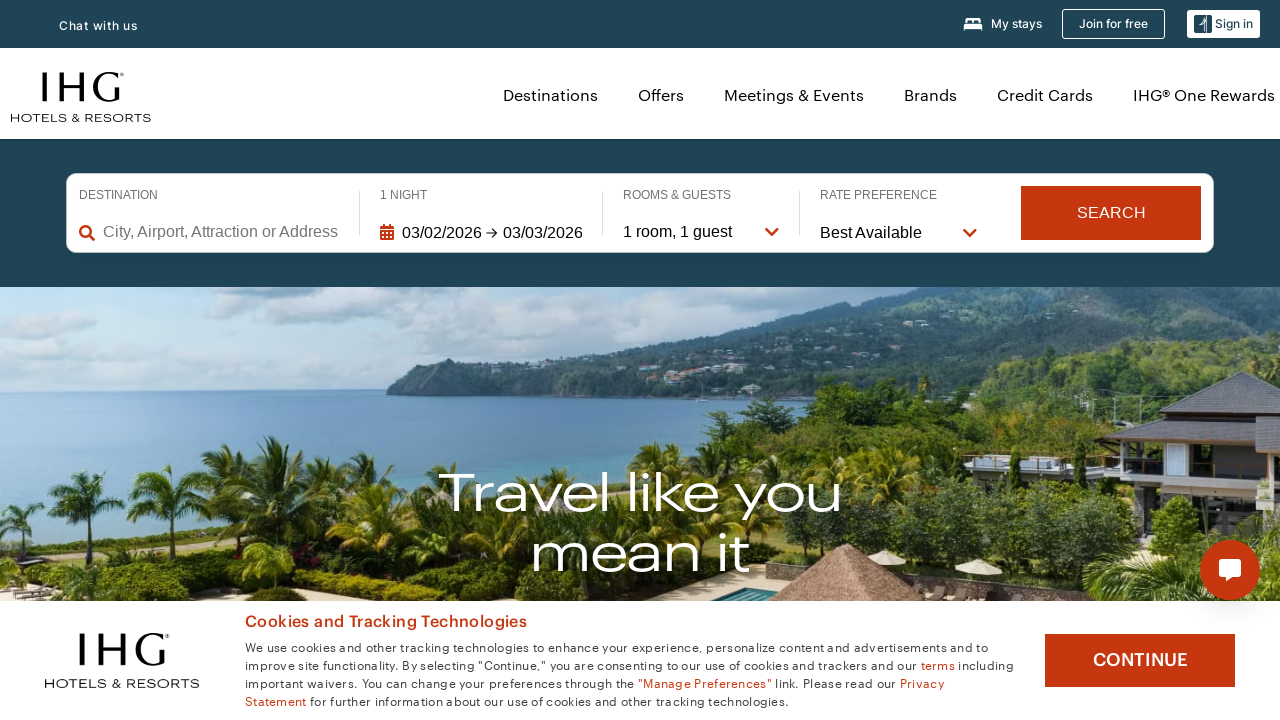

Navigated to IHG homepage
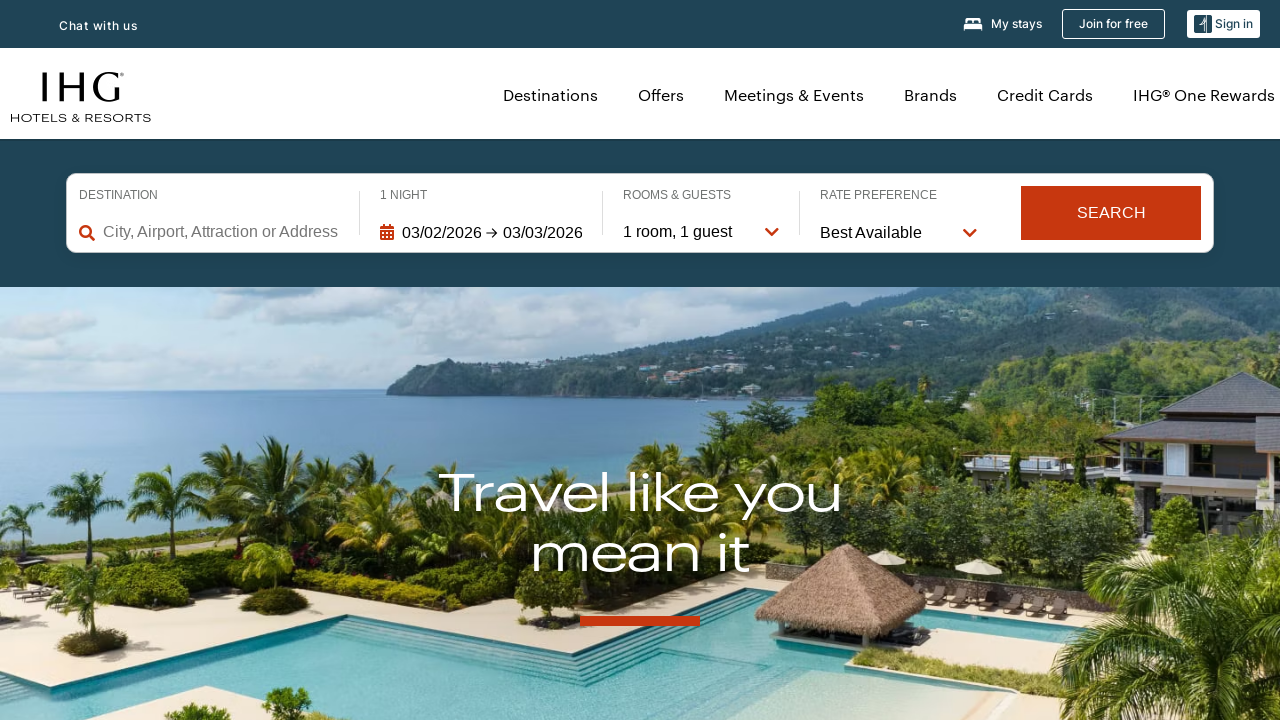

Page reached domcontentloaded state
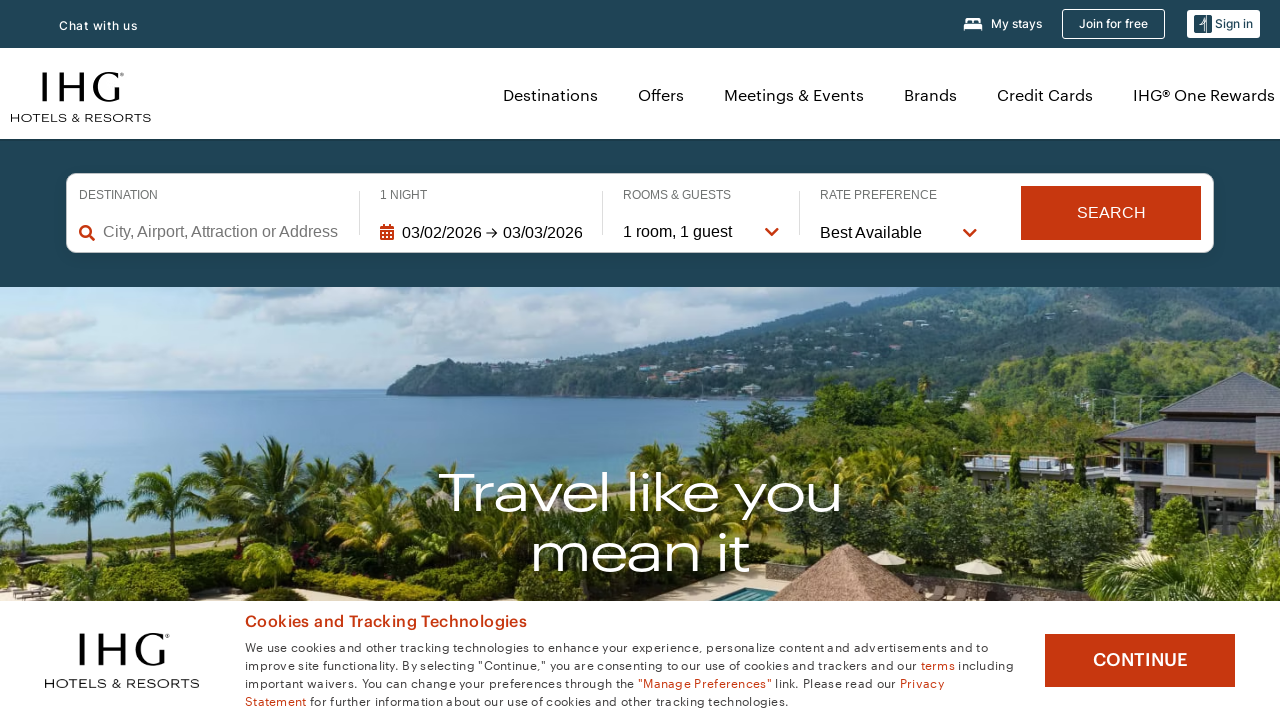

Retrieved page title: IHG Hotels & Resorts® | Book Direct for Exclusive Hotel Deals
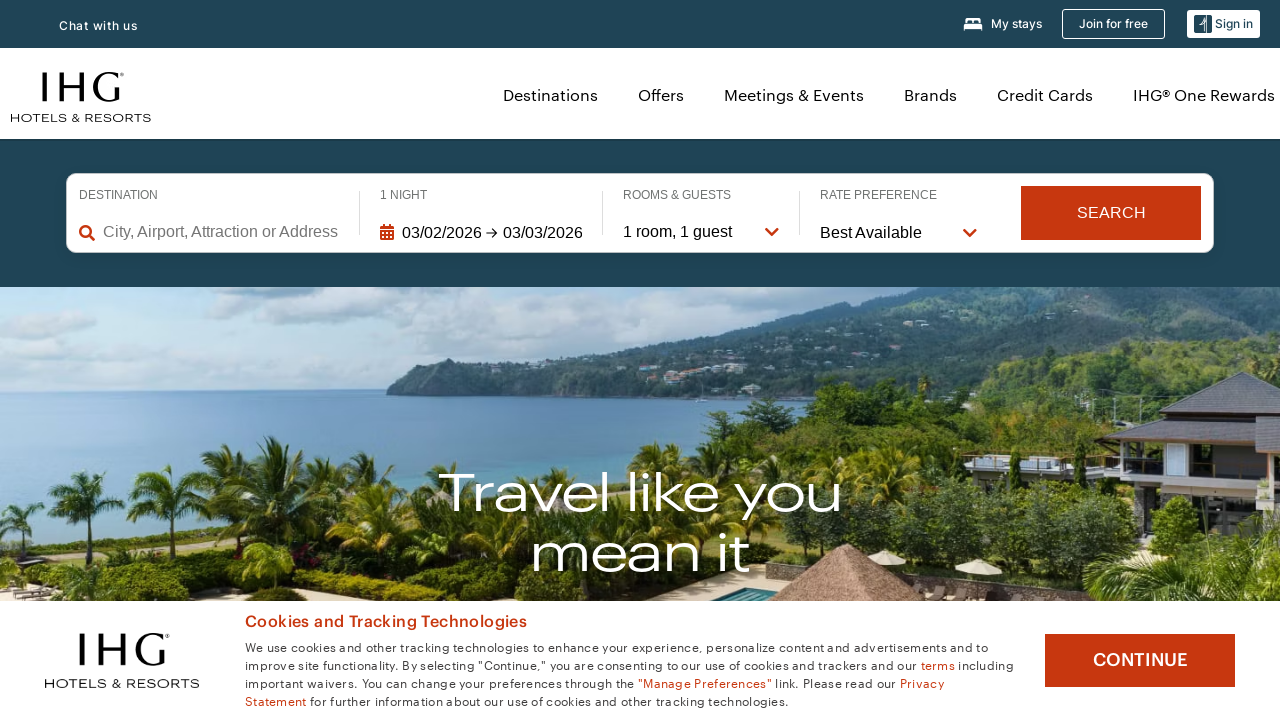

Verified current URL: https://www.ihg.com/hotels/us/en/reservation
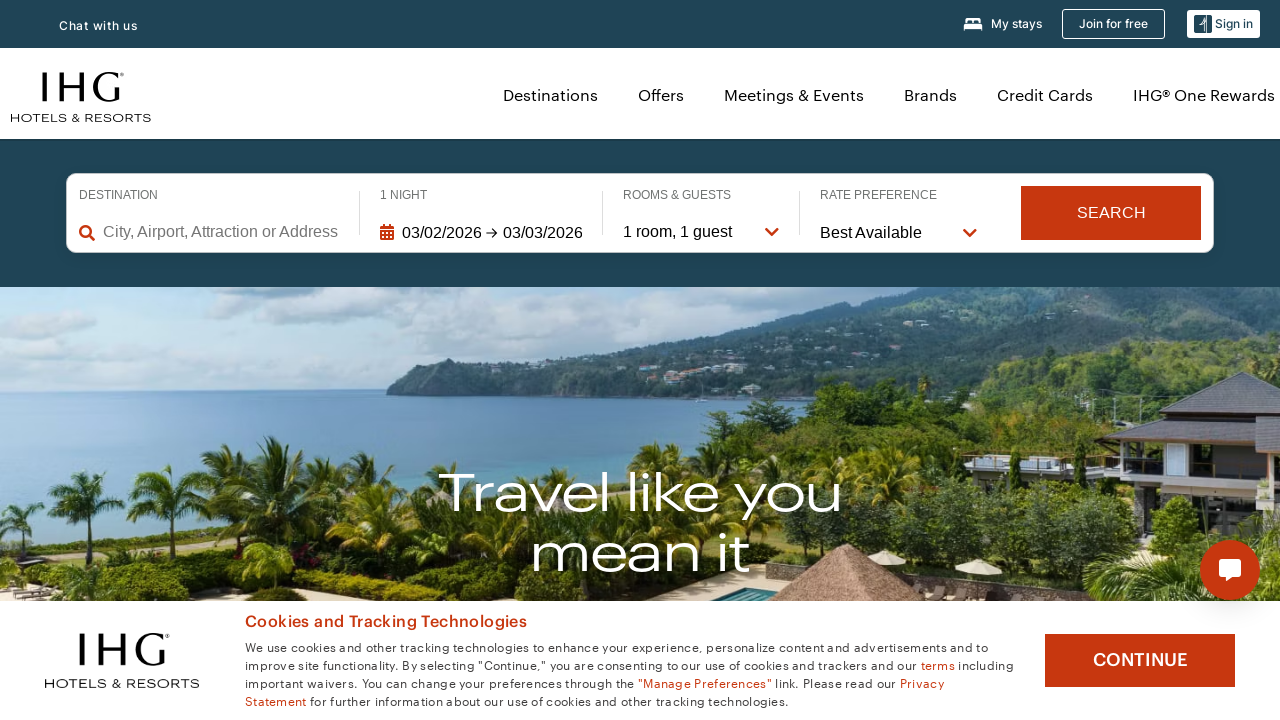

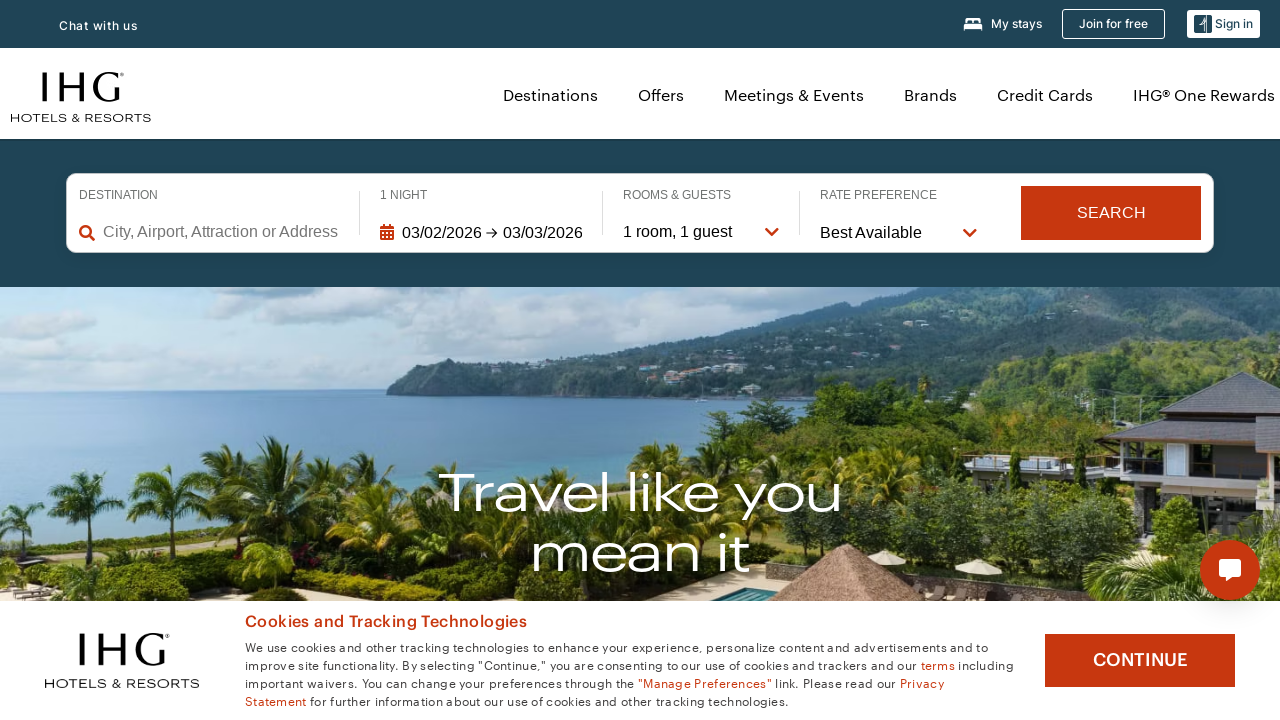